Fills out a student registration form with personal information, selects options, and submits the form to verify successful submission

Starting URL: https://rahulshettyacademy.com/angularpractice/

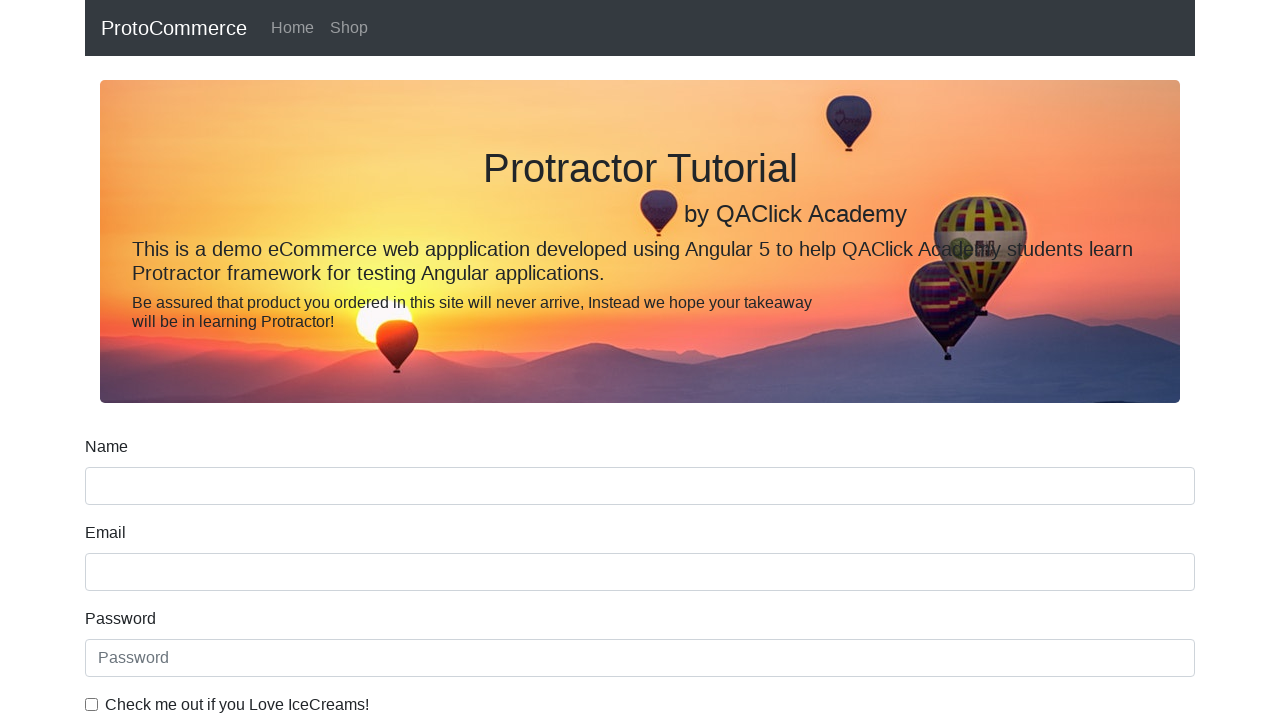

Filled name field with 'Ege' on input[name='name']
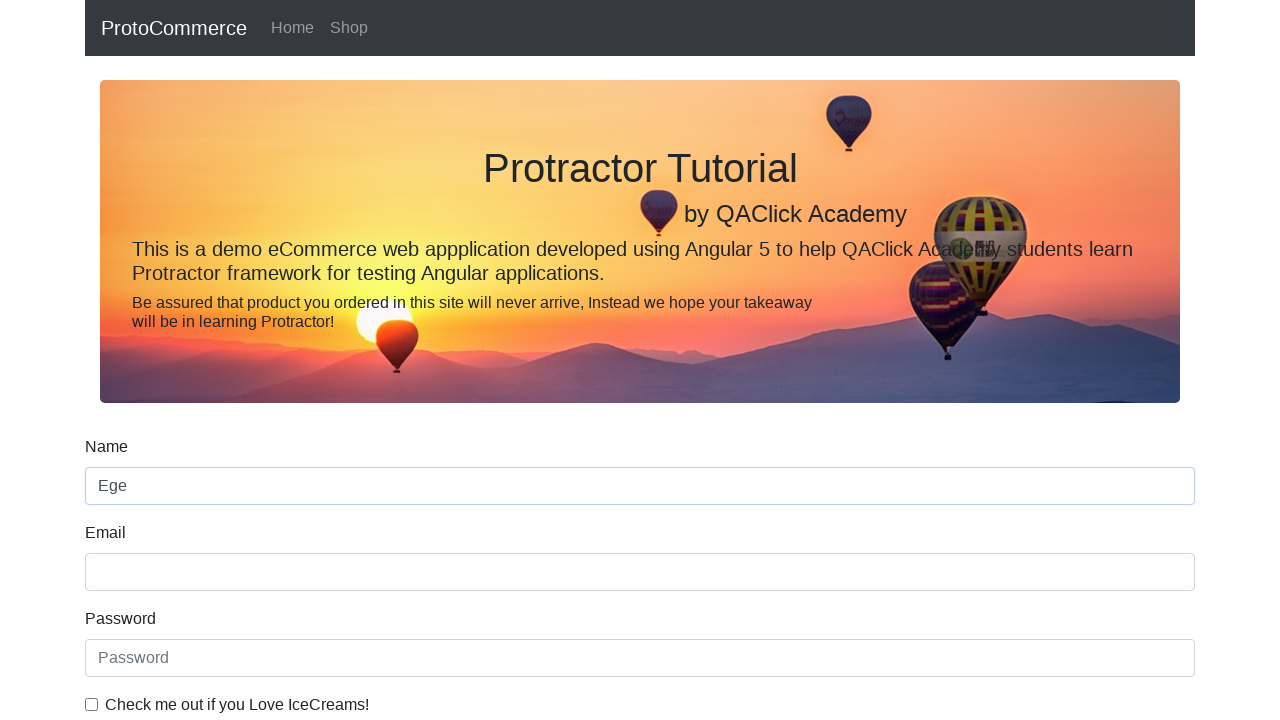

Filled email field with 'ege@ege.com' on input[name='email']
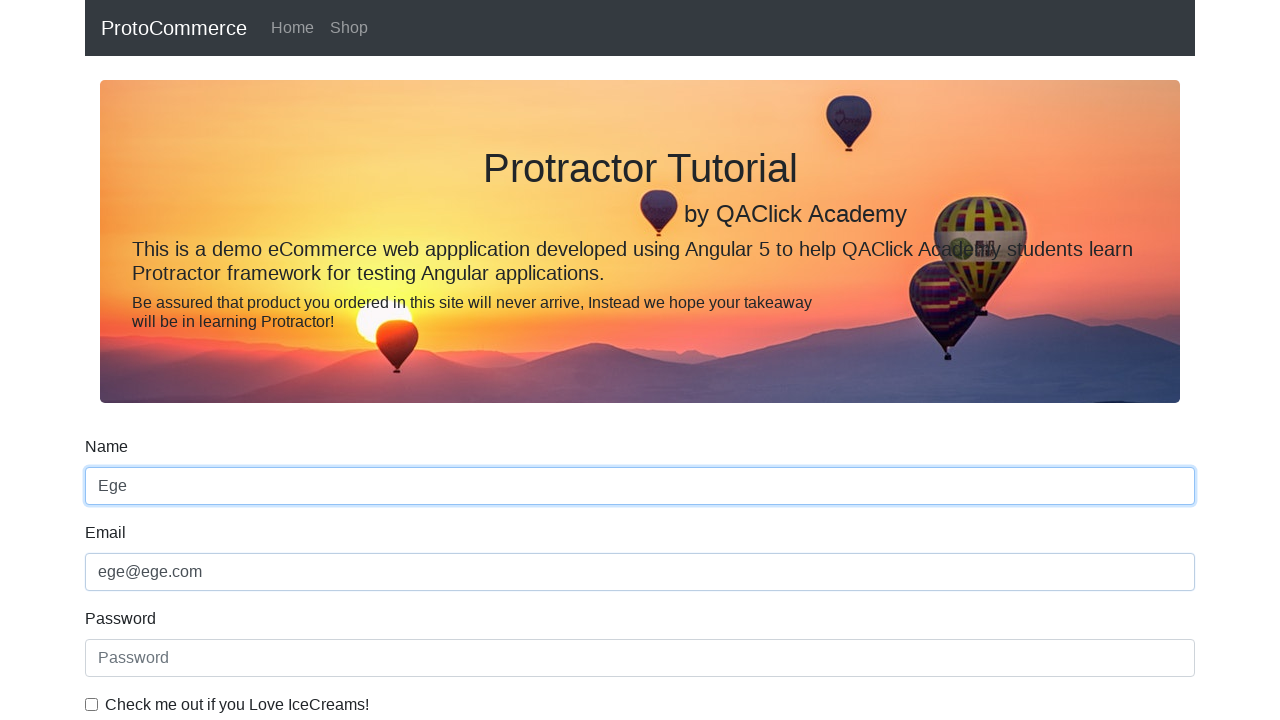

Filled password field with secure password on input[id='exampleInputPassword1']
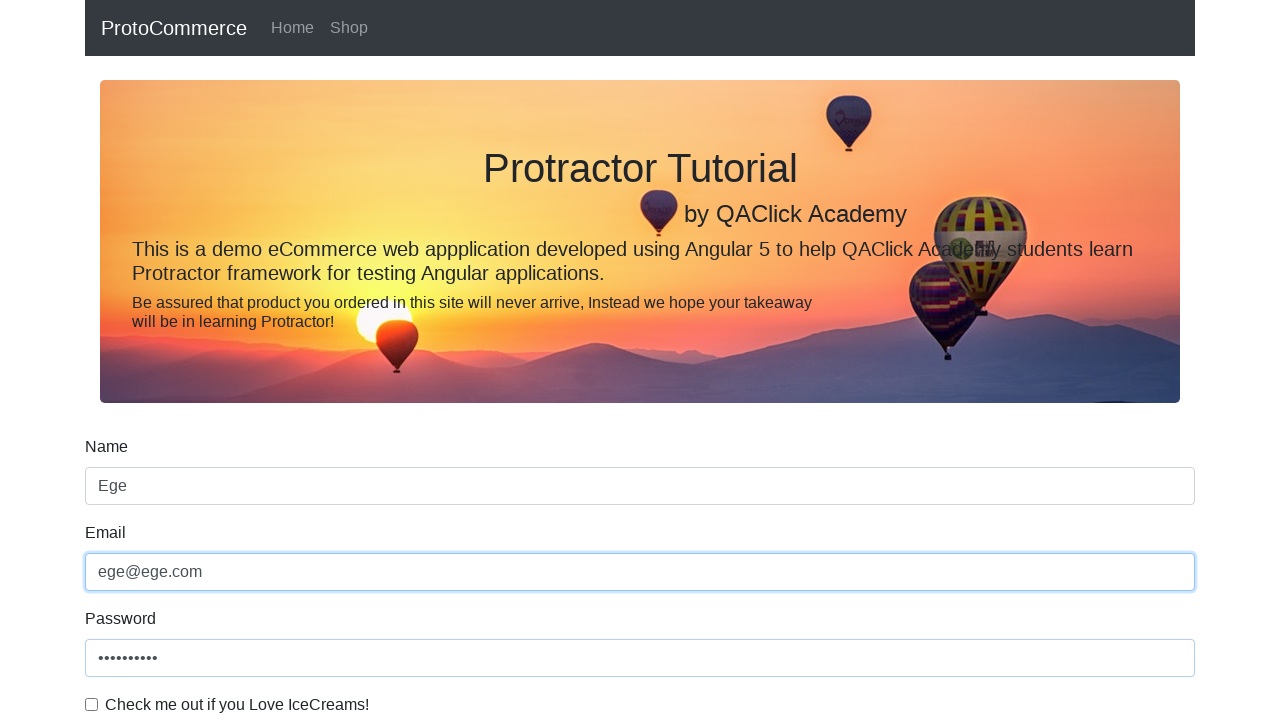

Checked the agreement checkbox at (92, 704) on #exampleCheck1
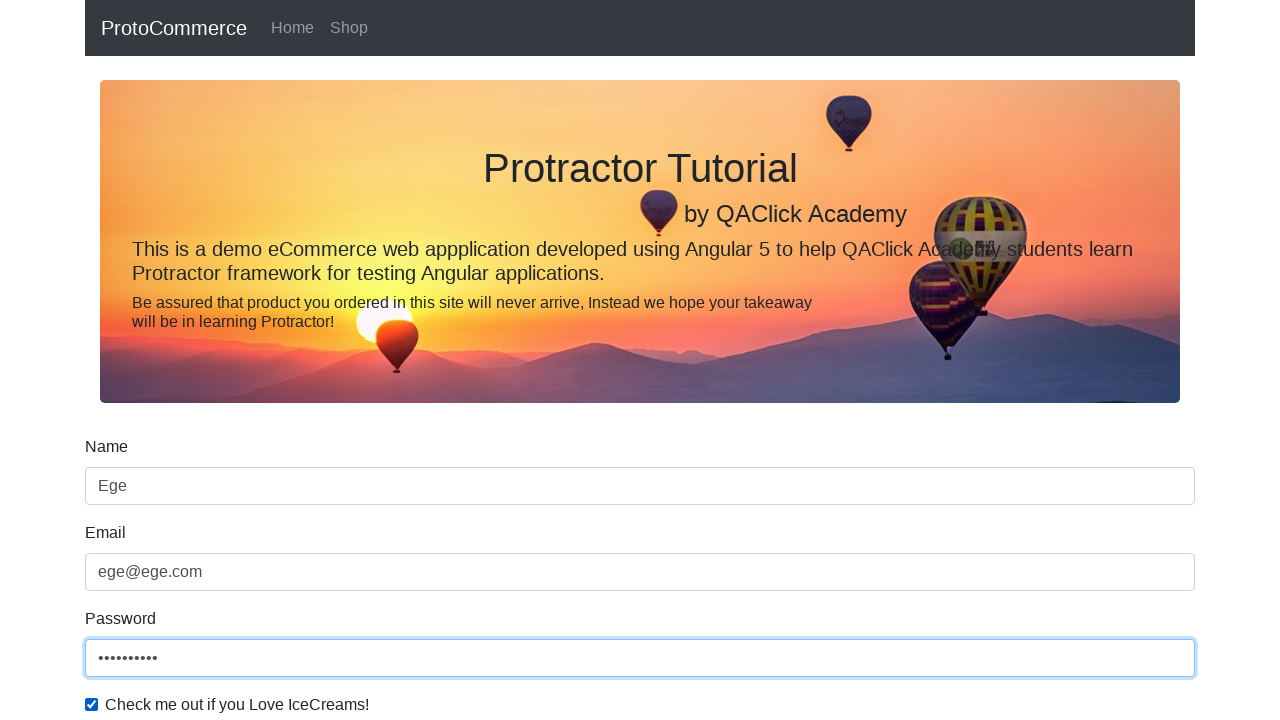

Opened dropdown menu for employment status at (640, 360) on select#exampleFormControlSelect1
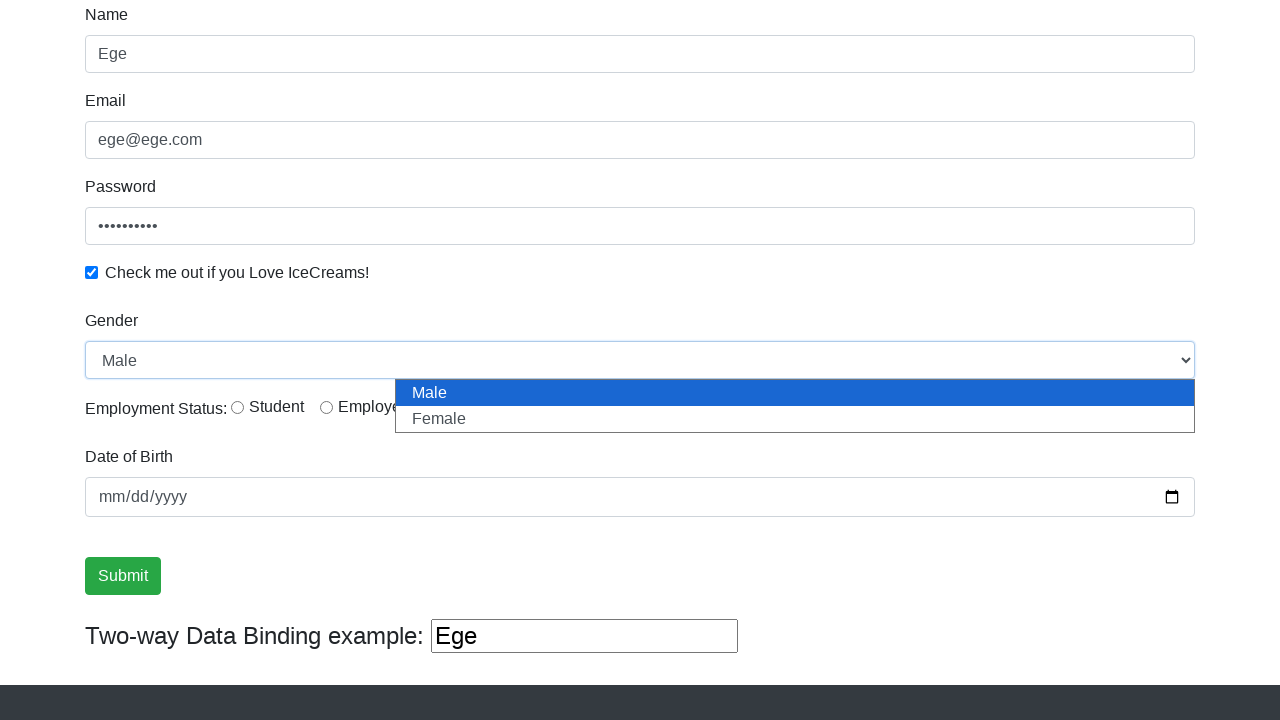

Selected 'Student' option from dropdown on select#exampleFormControlSelect1
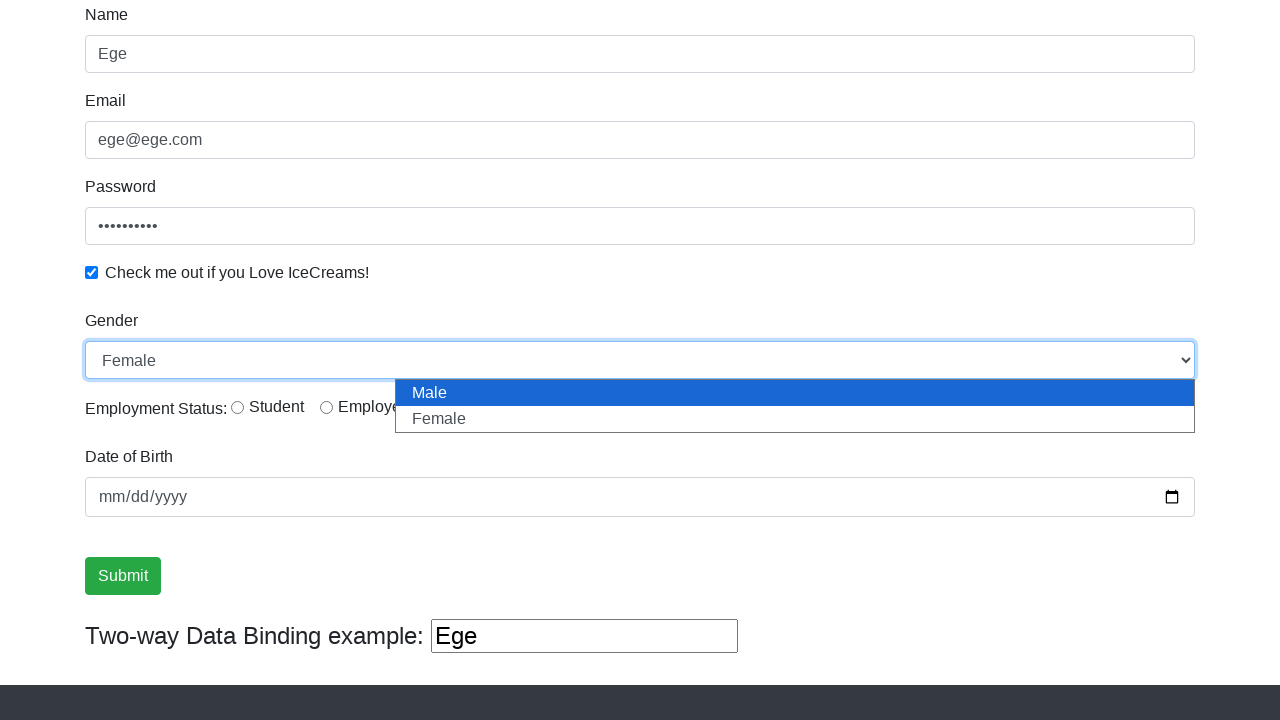

Selected 'Student' employment status radio button at (238, 407) on #inlineRadio1
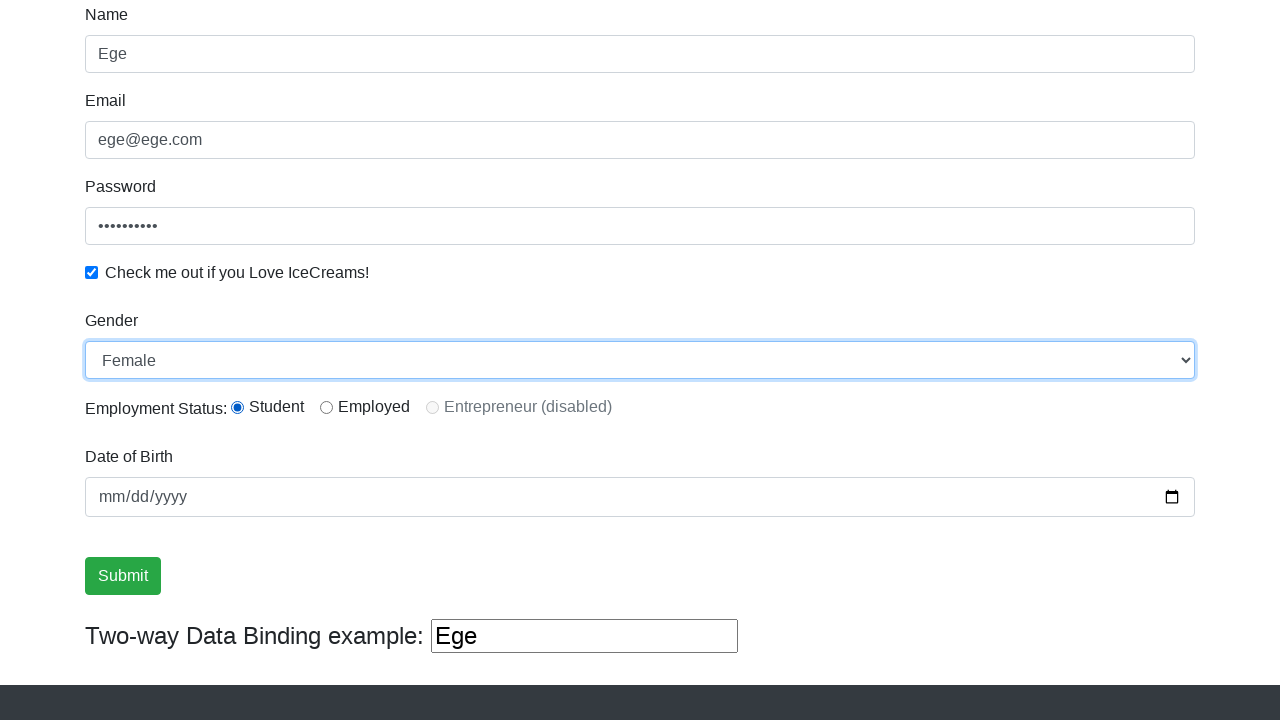

Filled date of birth as '1990-01-01' on input[type='date']
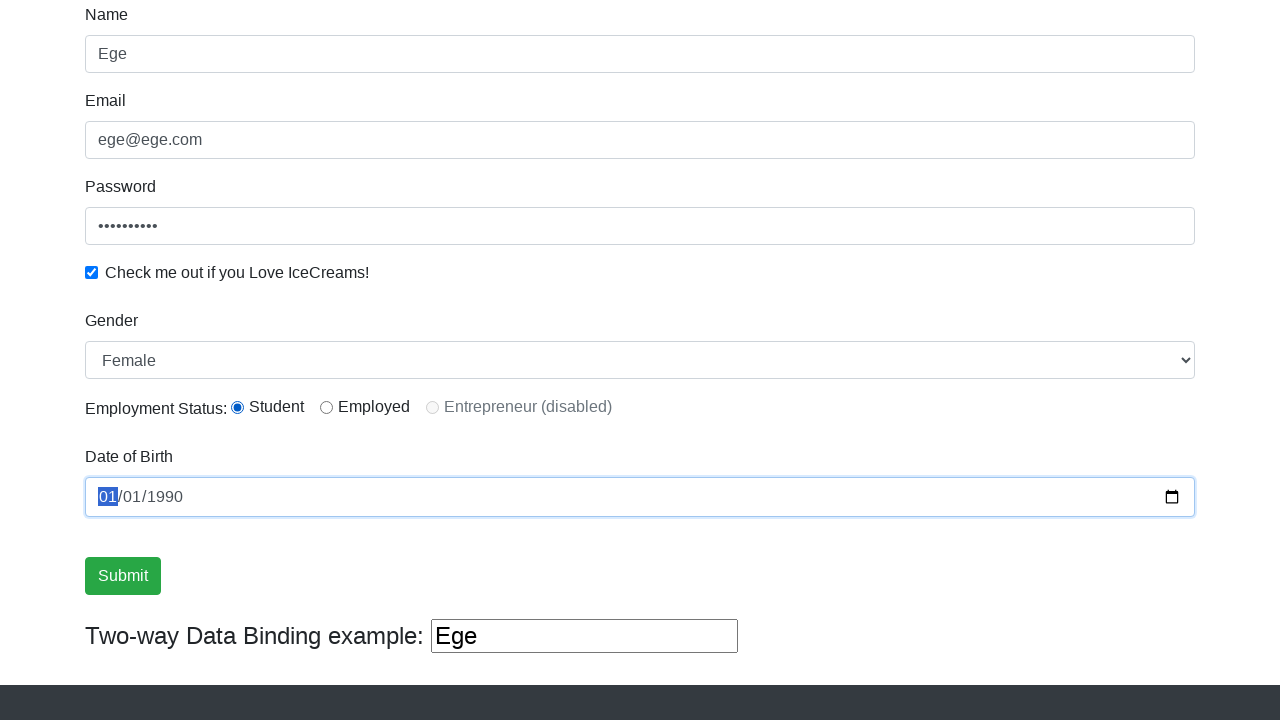

Clicked submit button to submit the form at (123, 576) on .btn.btn-success
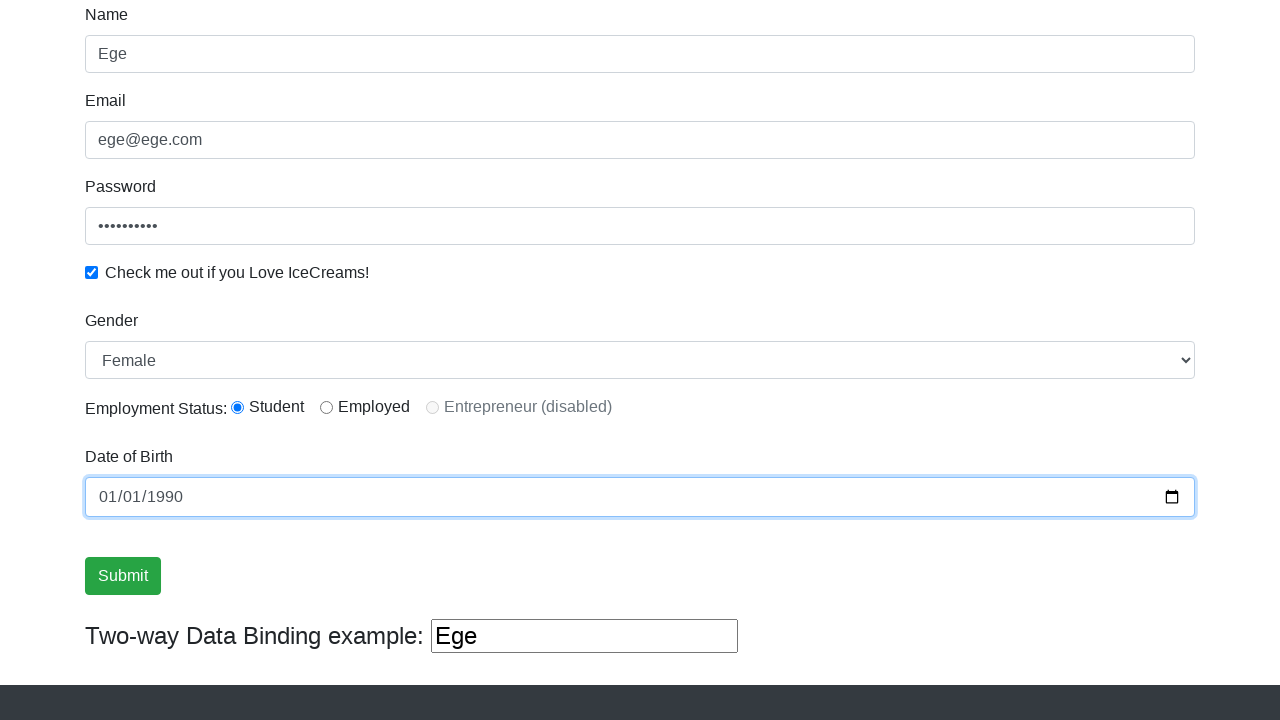

Success message appeared after form submission
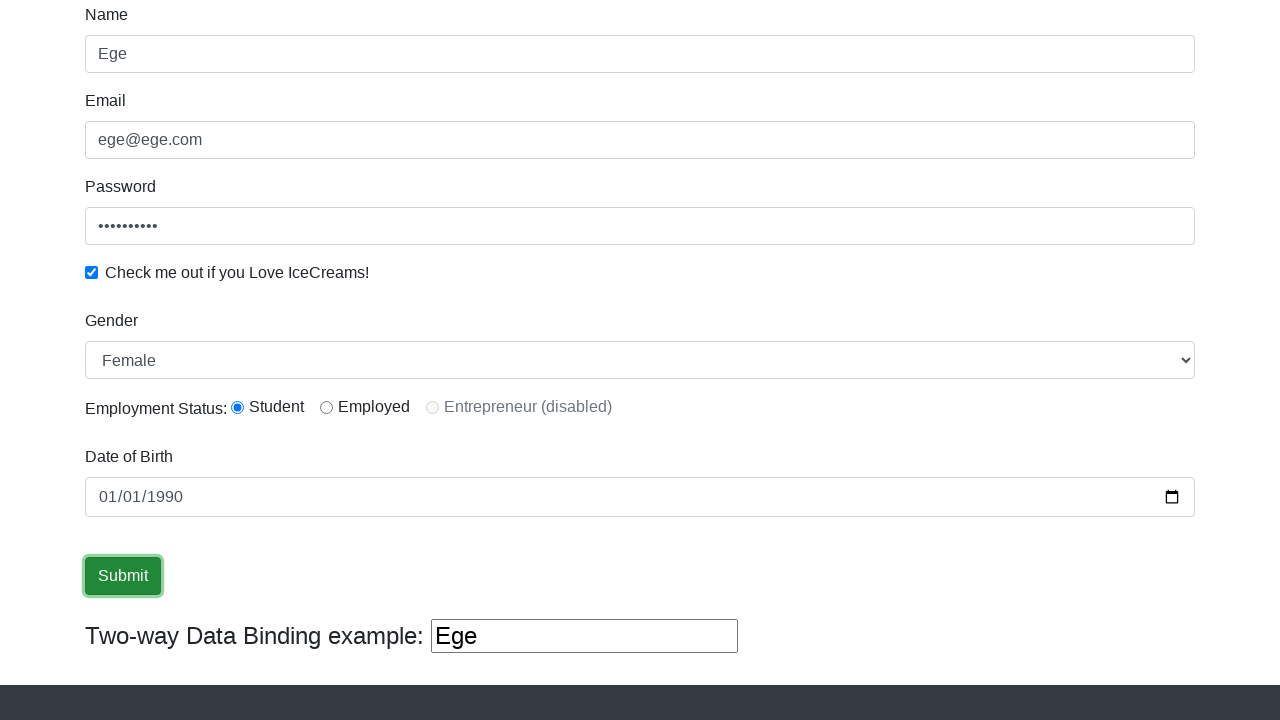

Verified that success message is visible - form submission confirmed
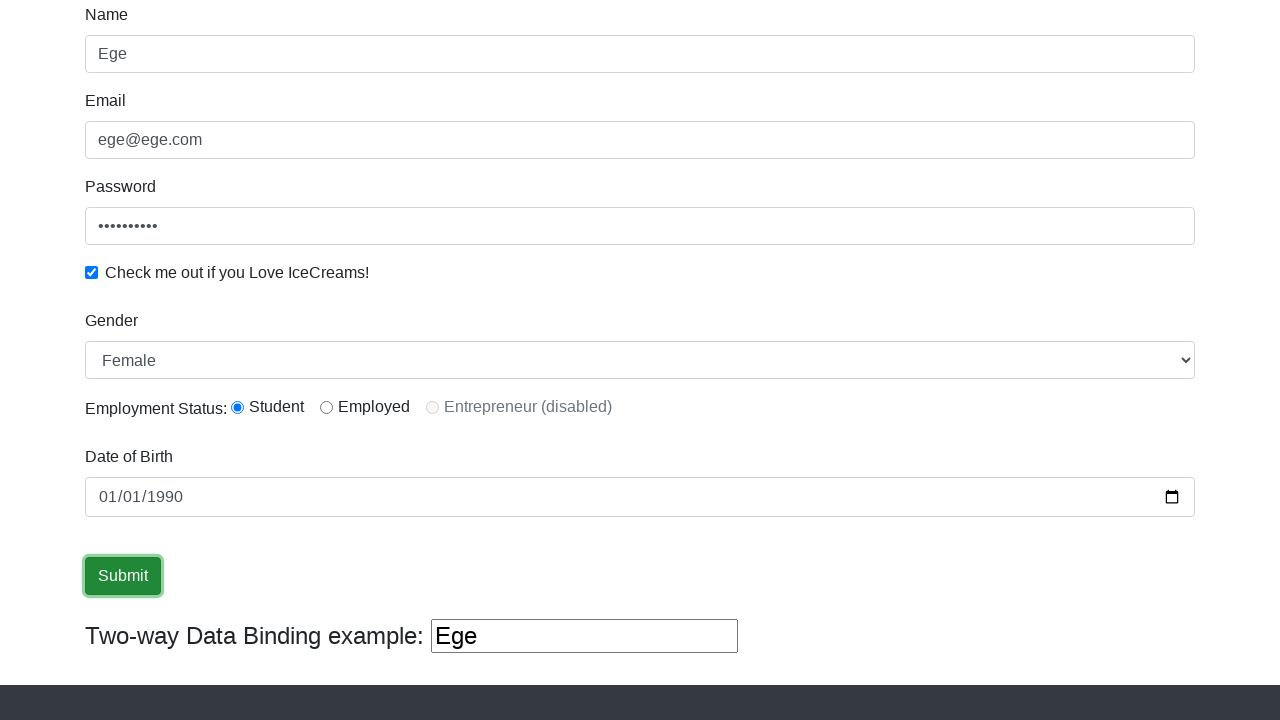

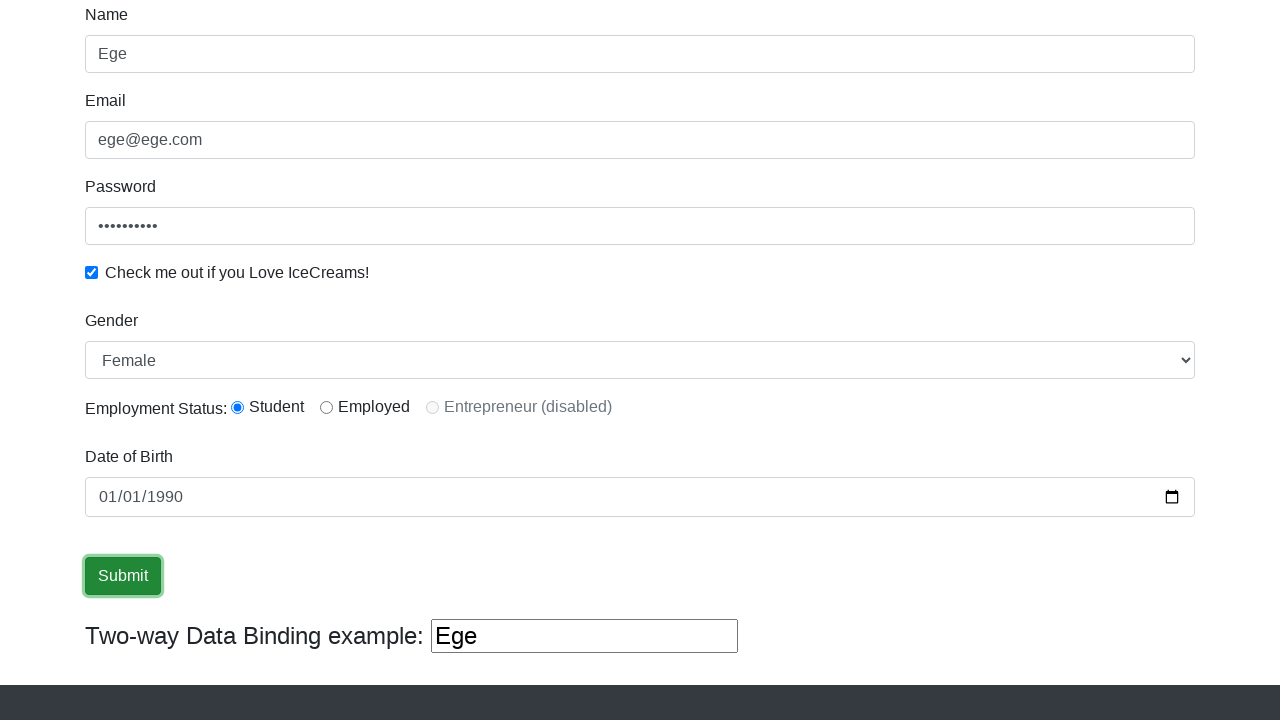